Tests registration form 1 by filling in first name, last name, and email fields, then submitting the form and verifying the success message.

Starting URL: http://suninjuly.github.io/registration1.html

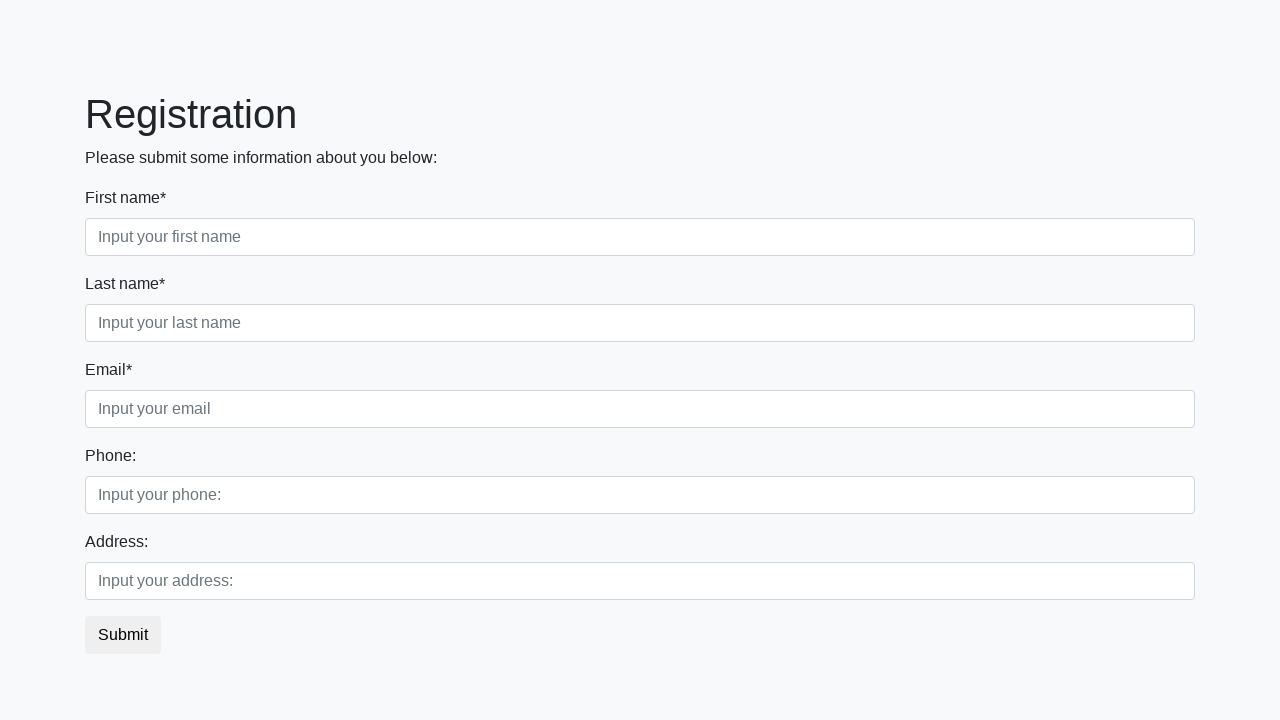

Filled first name field with 'Ivan' on .first_block .first
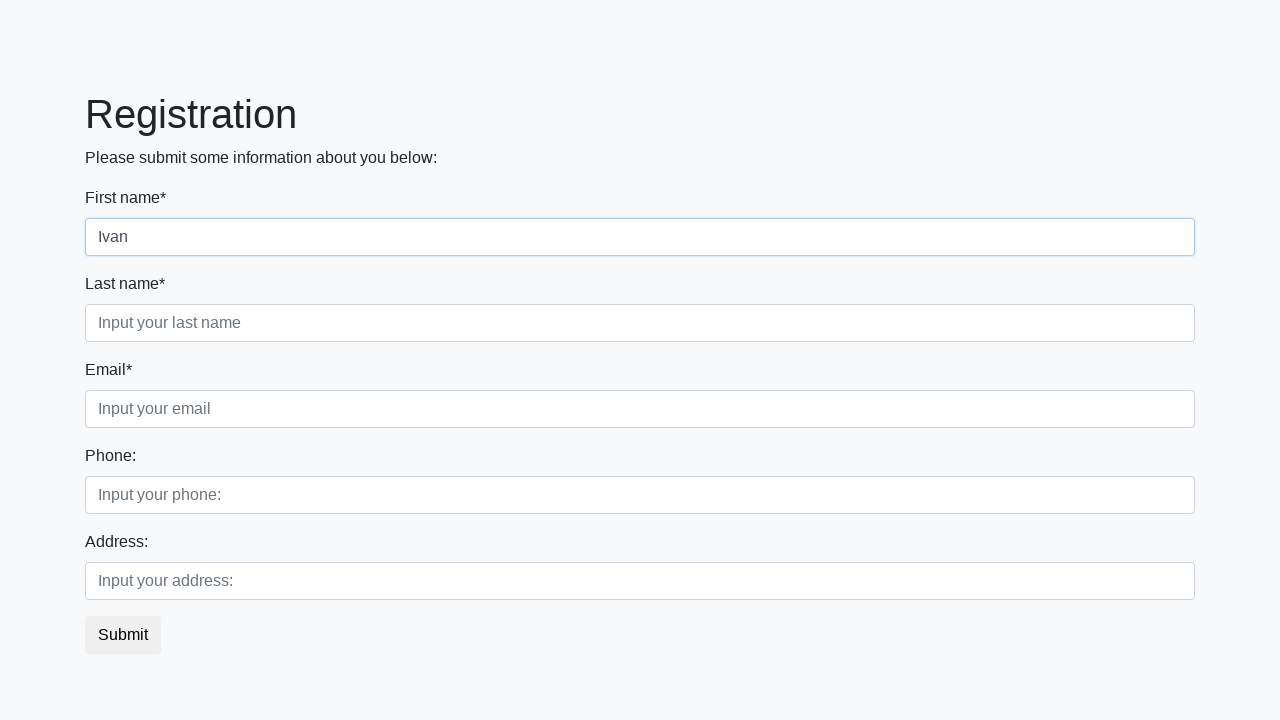

Filled last name field with 'Dorogov' on .first_block .second
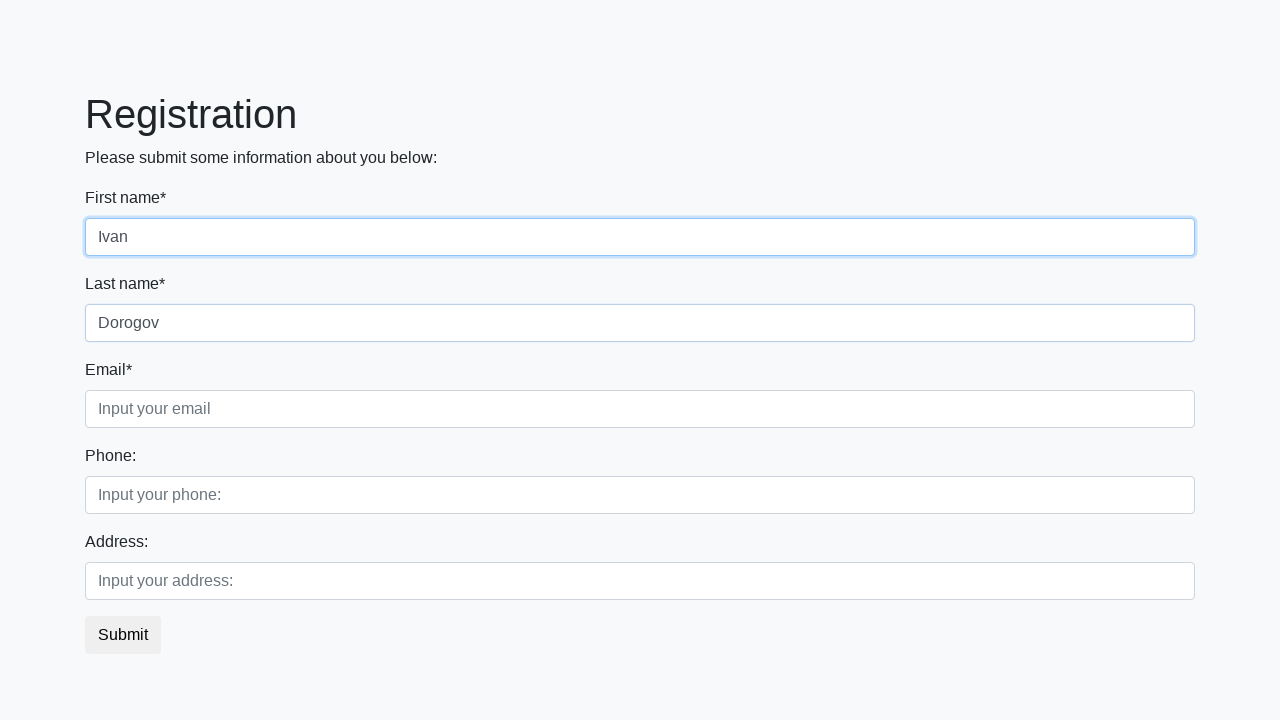

Filled email field with 'sawed@gmail.com' on .third_class .third
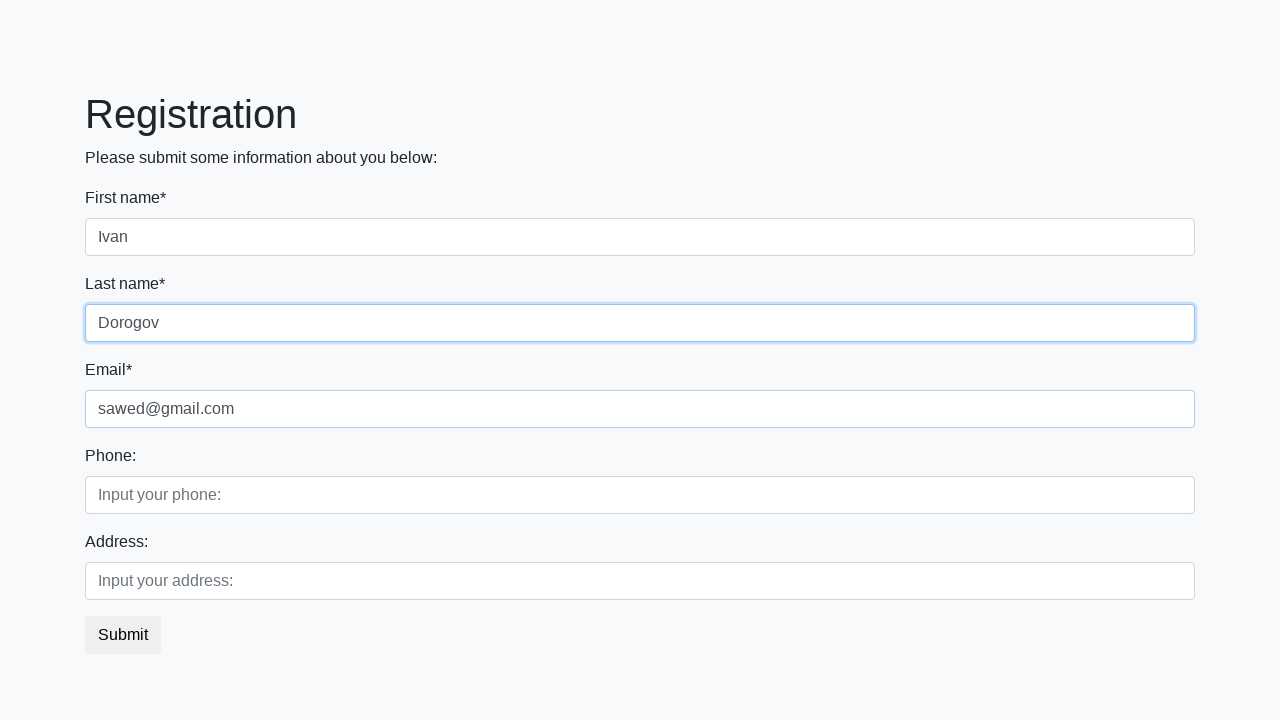

Clicked submit button at (123, 635) on button.btn
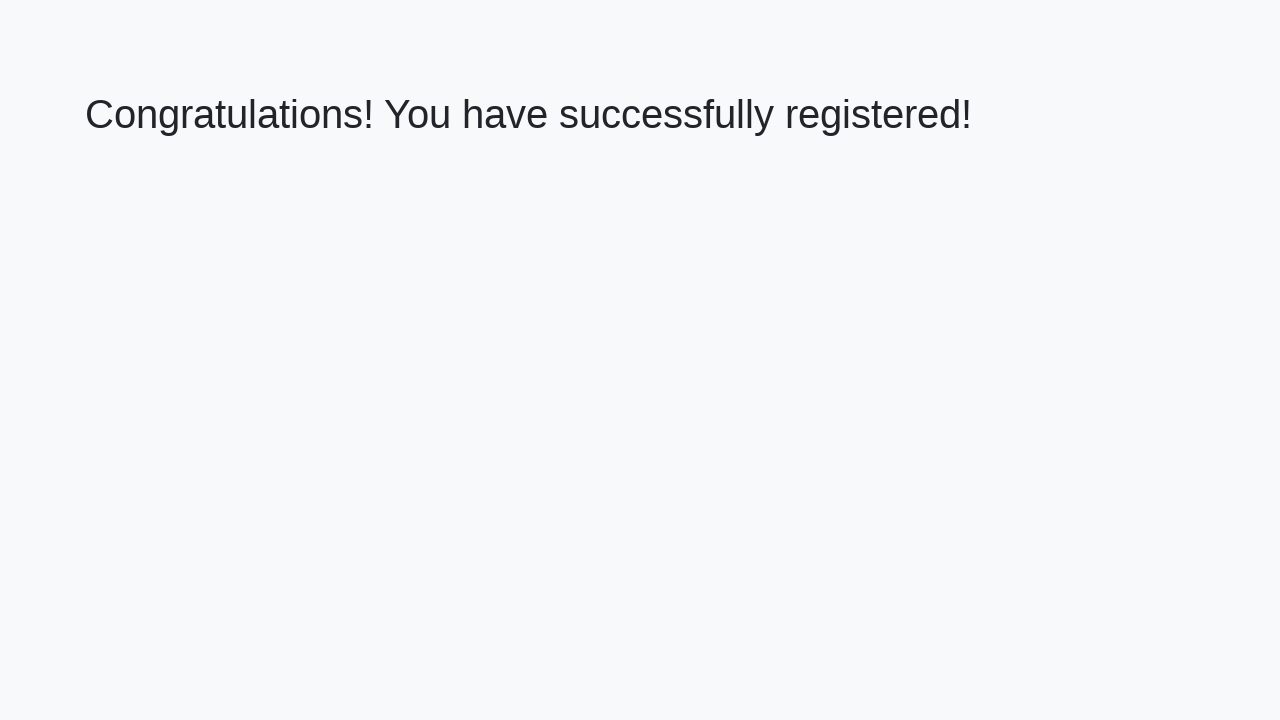

Success message heading loaded
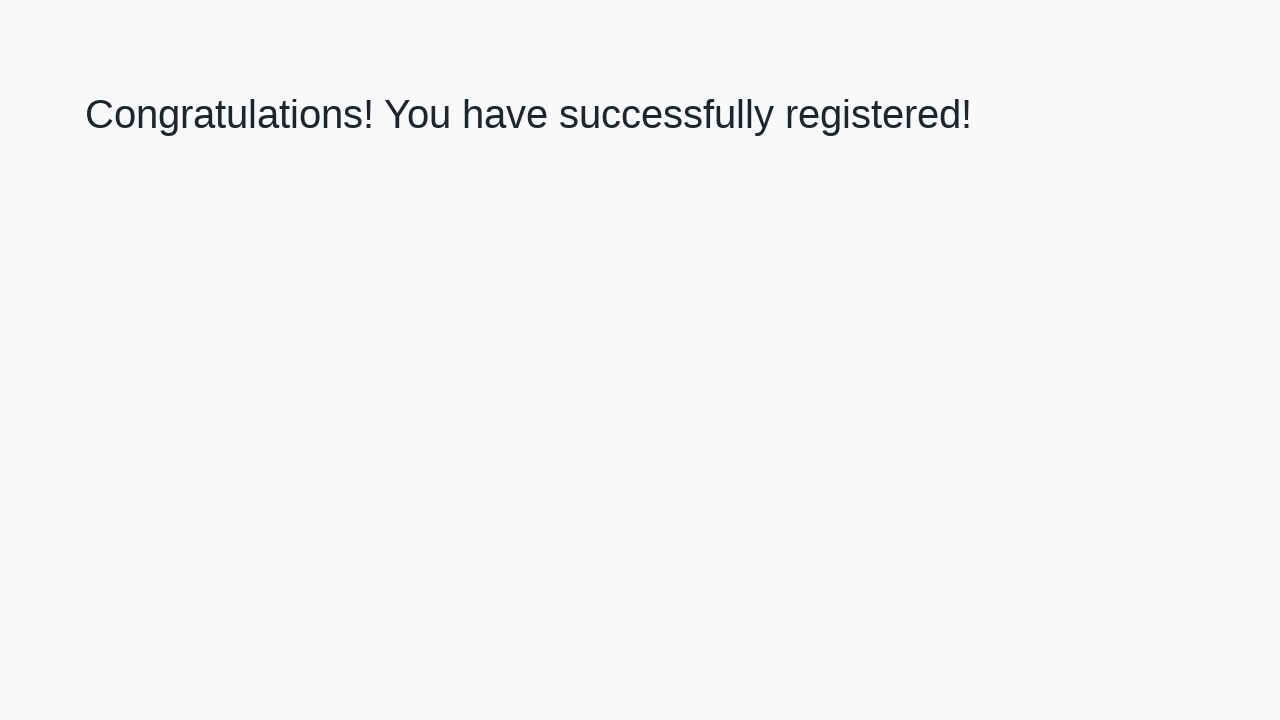

Retrieved success message text
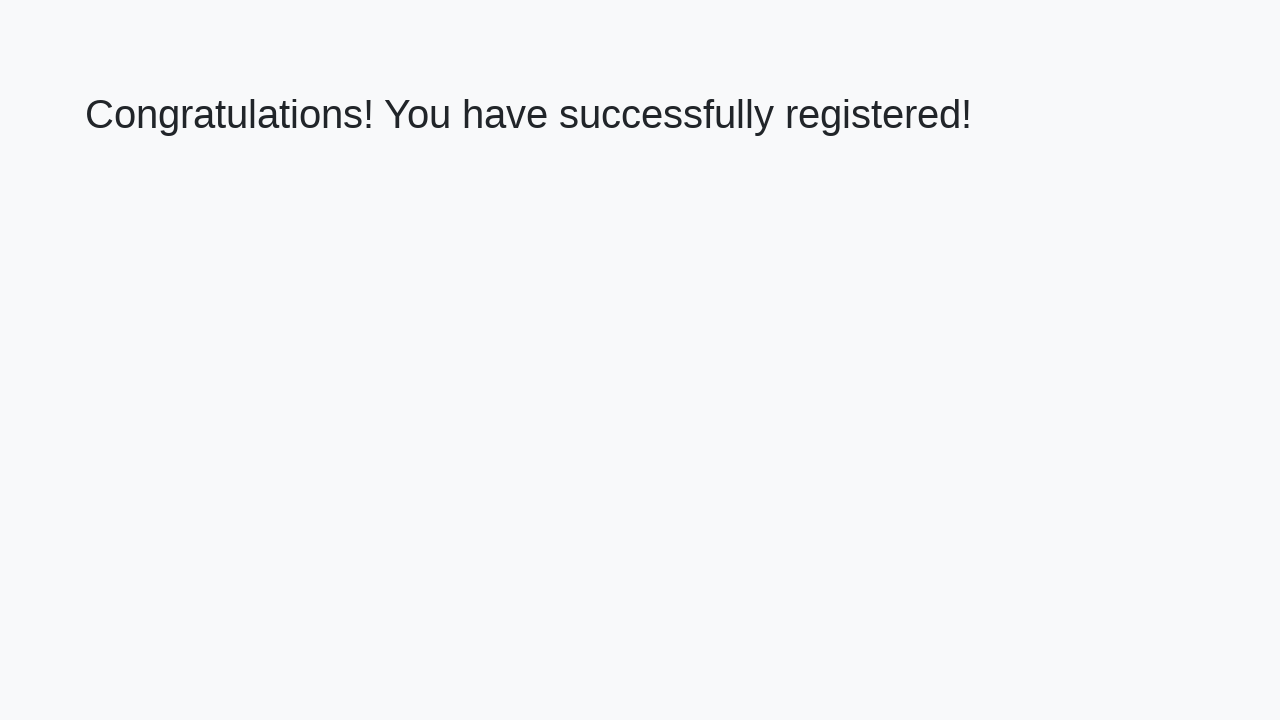

Verified success message: 'Congratulations! You have successfully registered!'
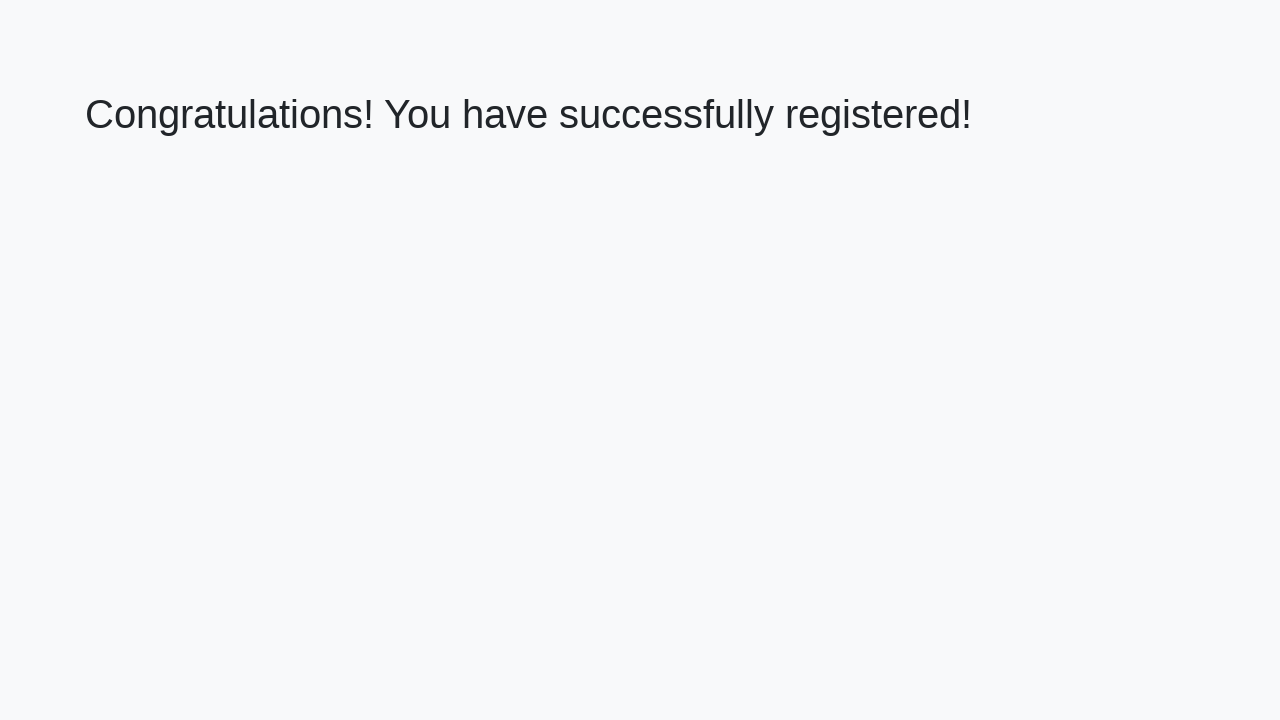

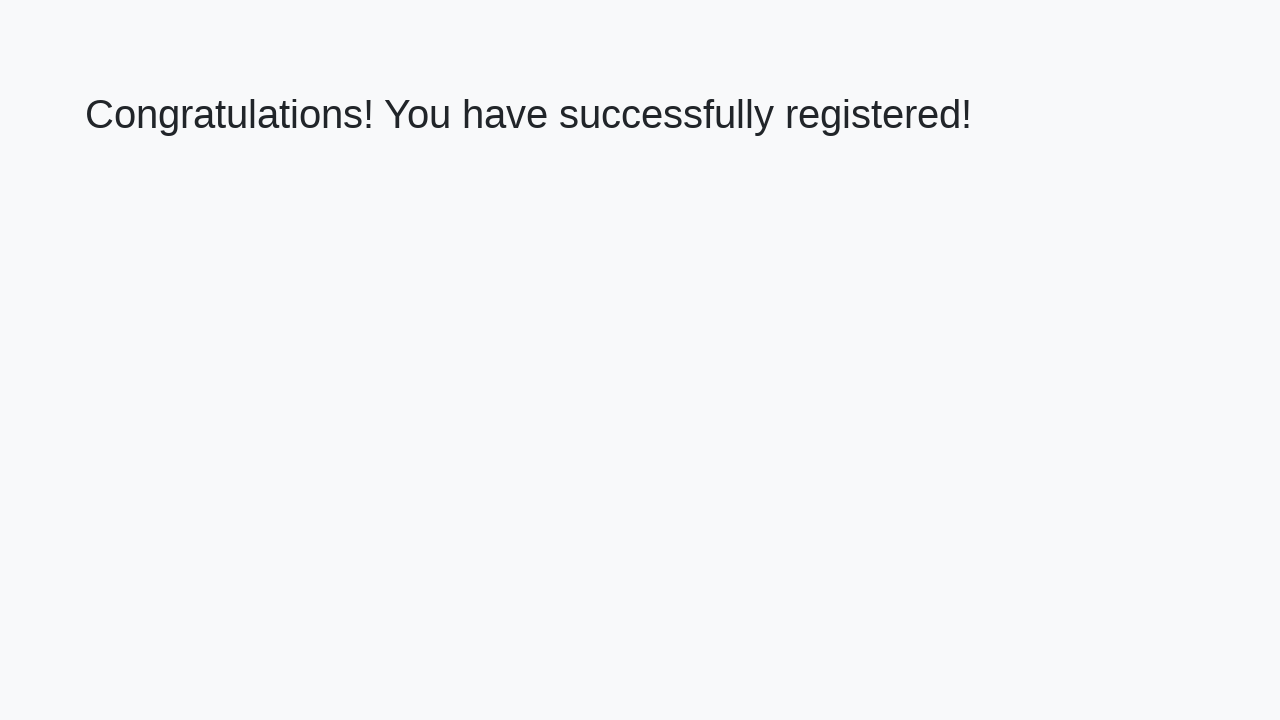